Tests clicking on FAQ/Ask buttons to expand answer sections on the main page

Starting URL: https://qa-scooter.praktikum-services.ru/

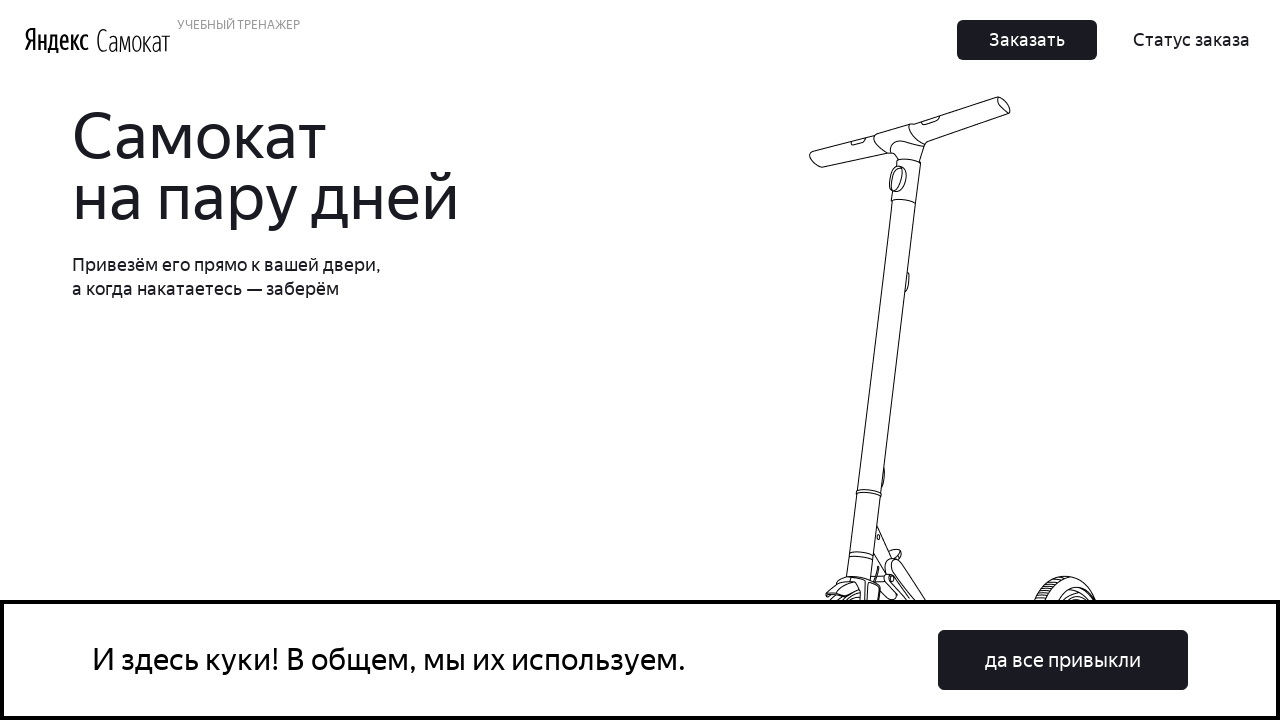

Navigated to main page
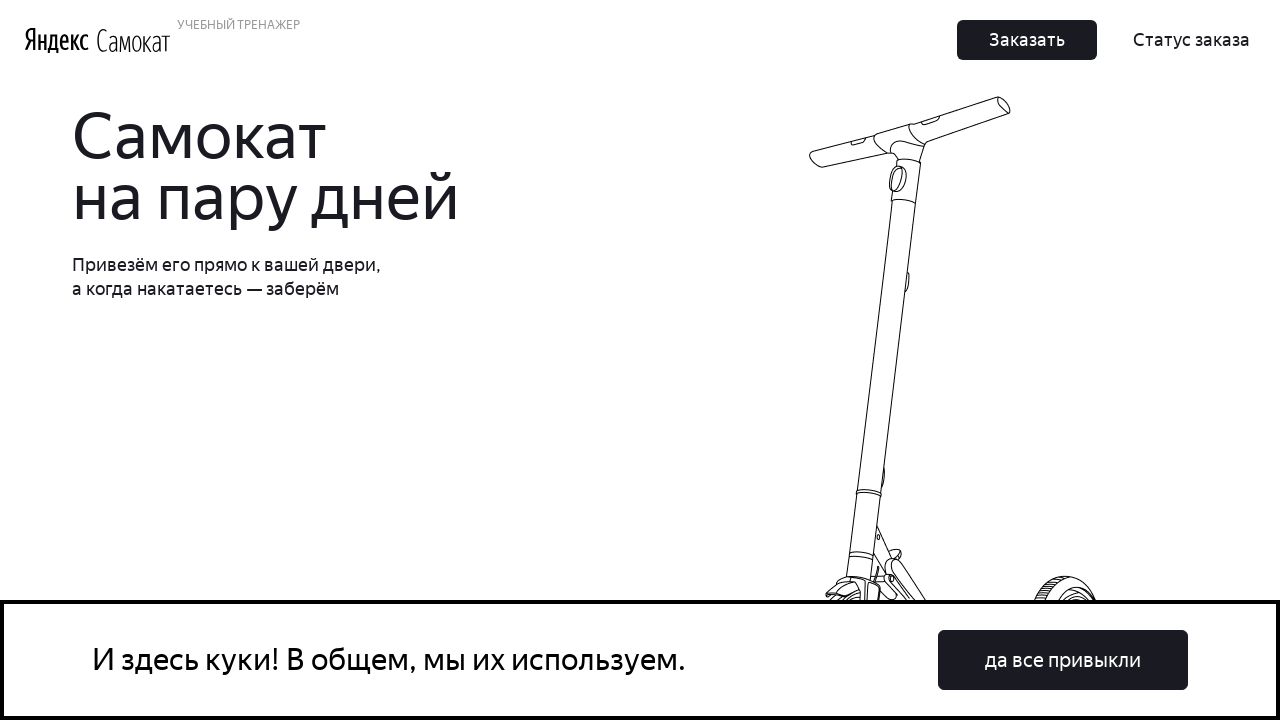

Clicked FAQ/Ask button to expand answer section
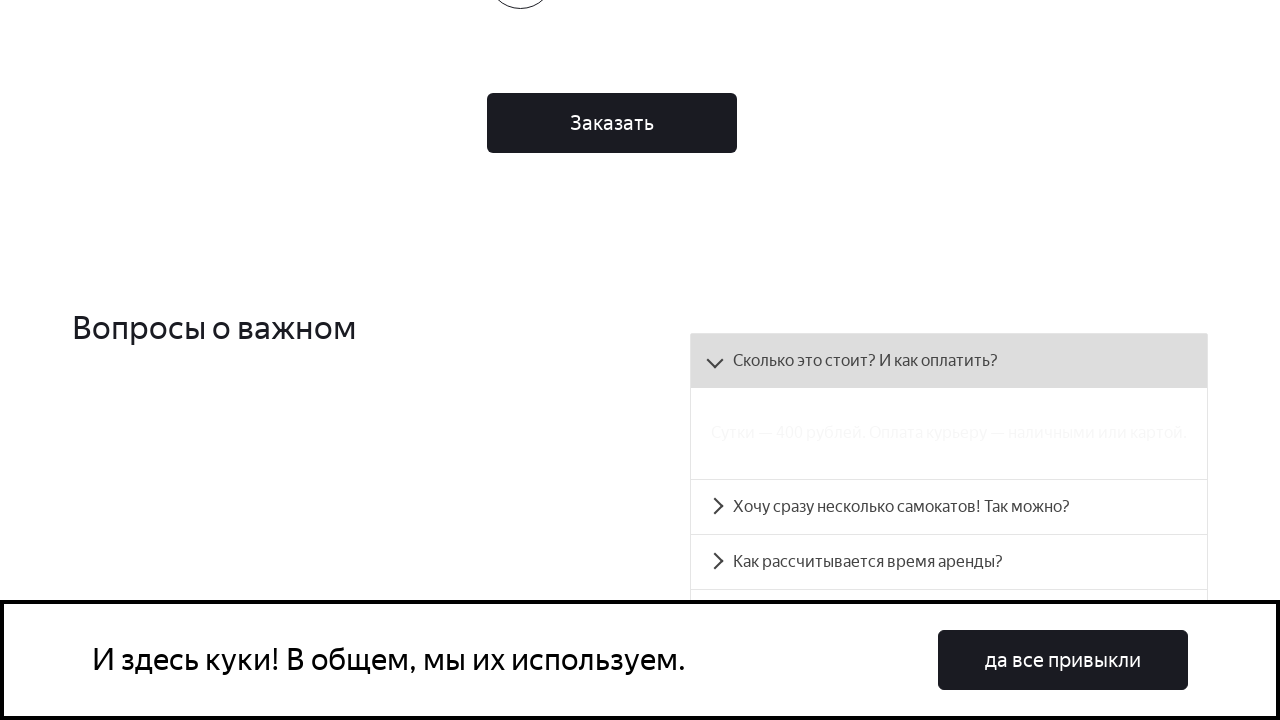

Waited 500ms for answer section to expand
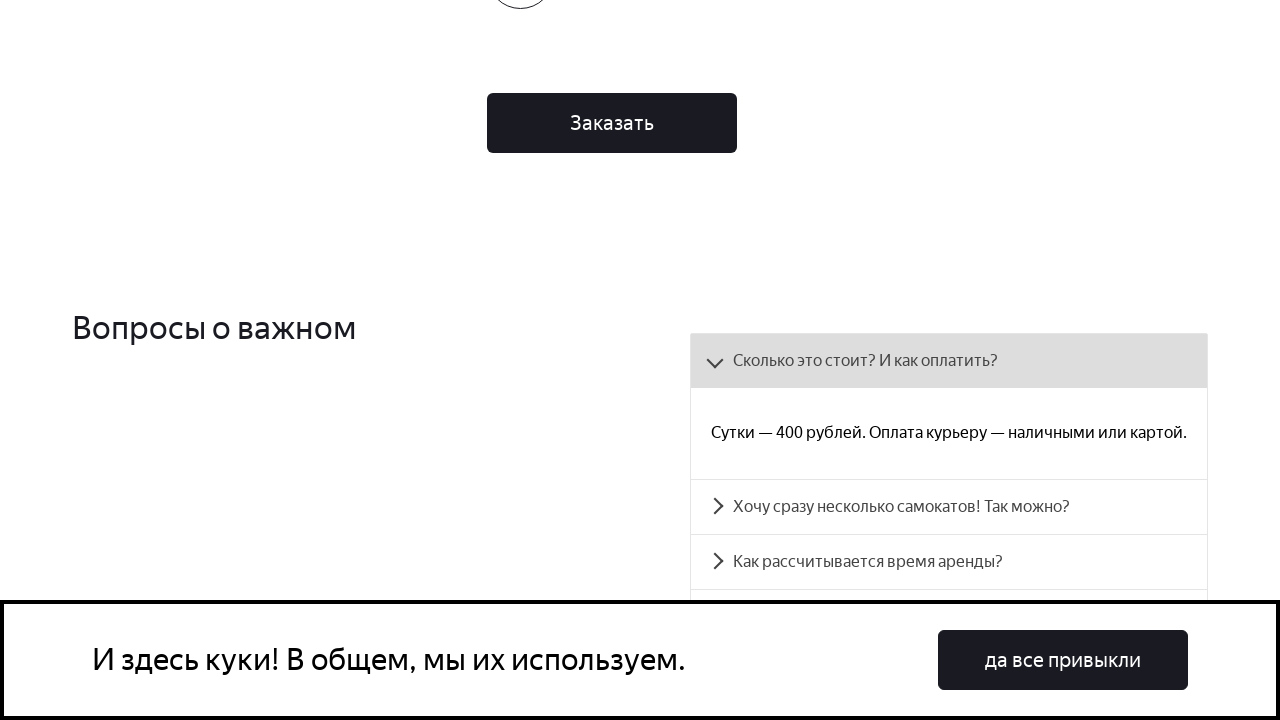

Clicked FAQ/Ask button to expand answer section
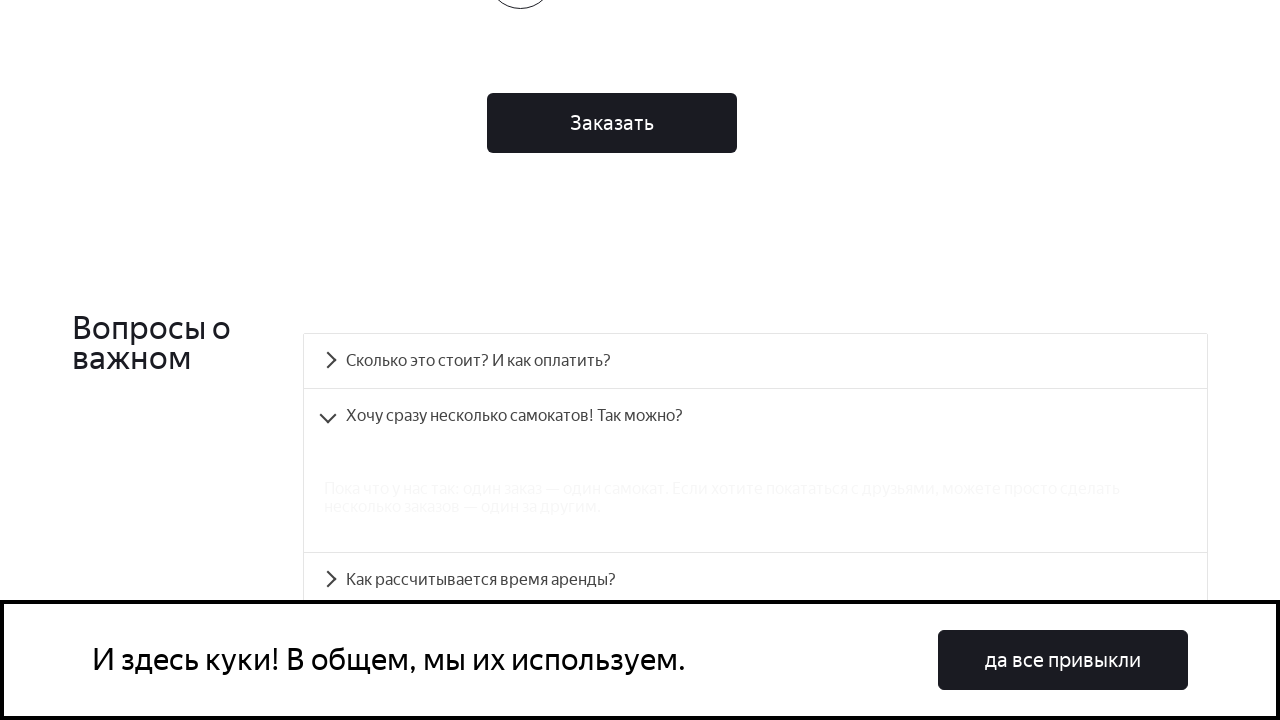

Waited 500ms for answer section to expand
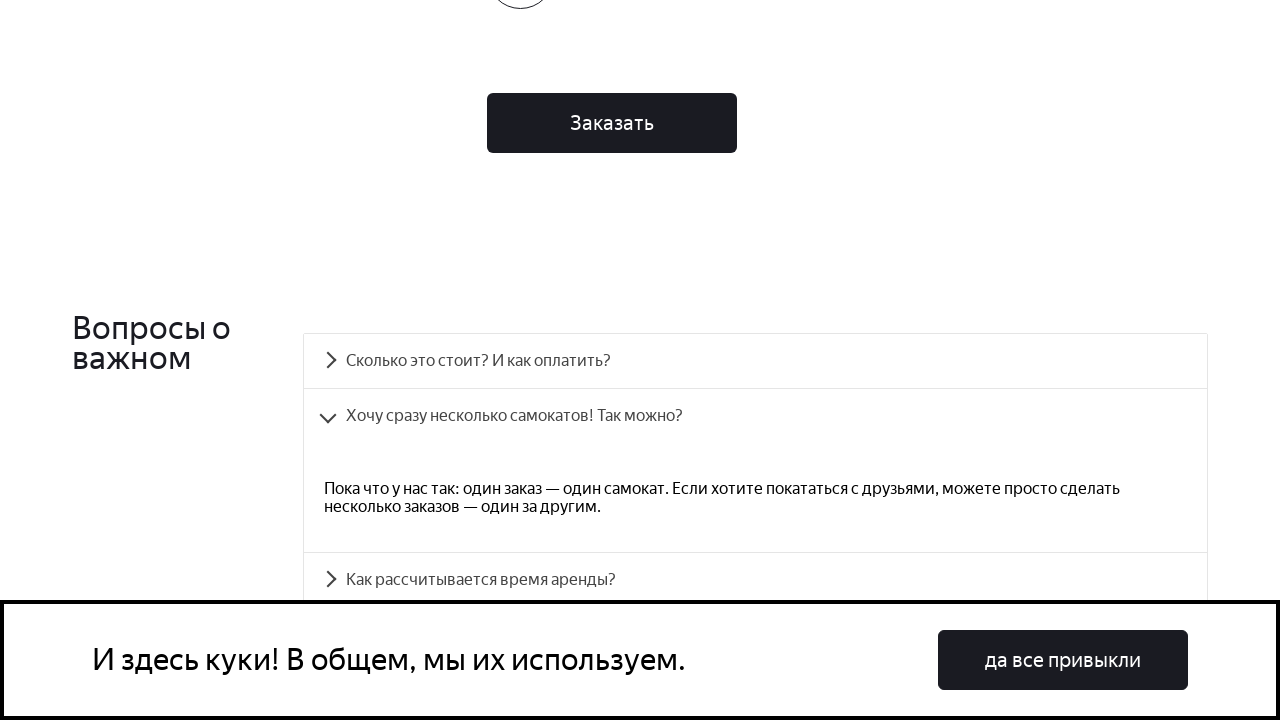

Clicked FAQ/Ask button to expand answer section
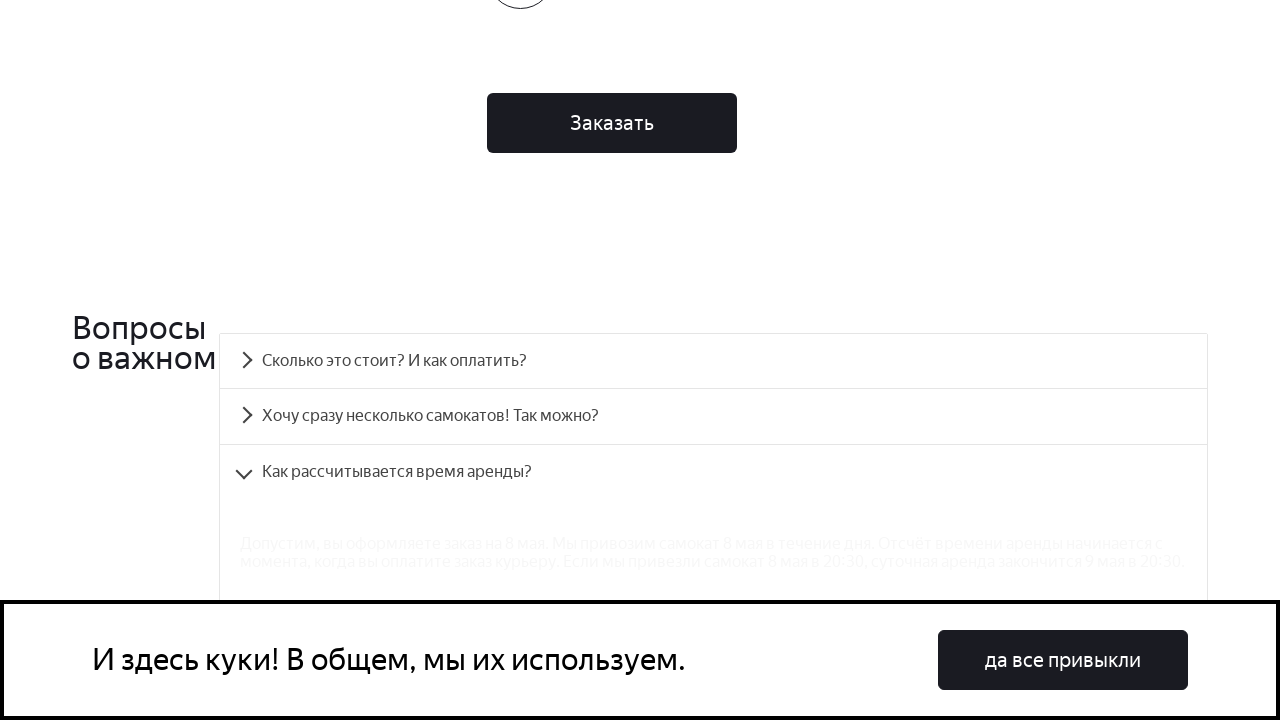

Waited 500ms for answer section to expand
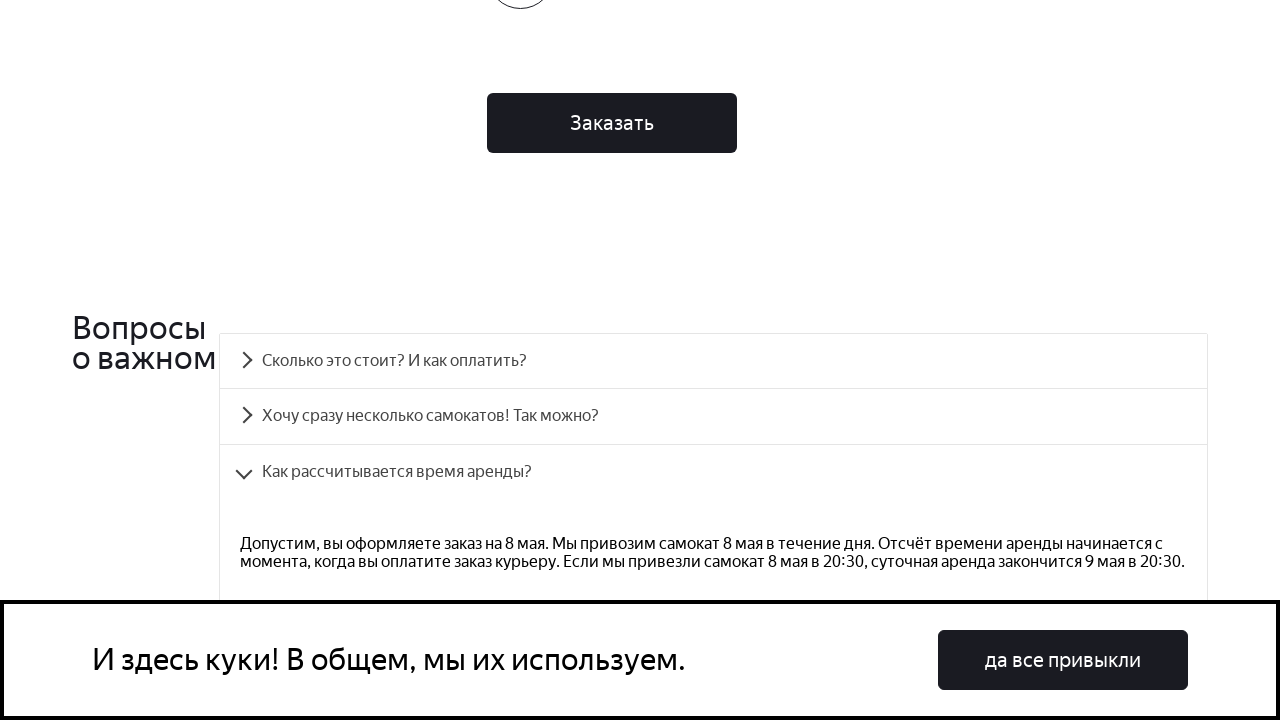

Clicked FAQ/Ask button to expand answer section
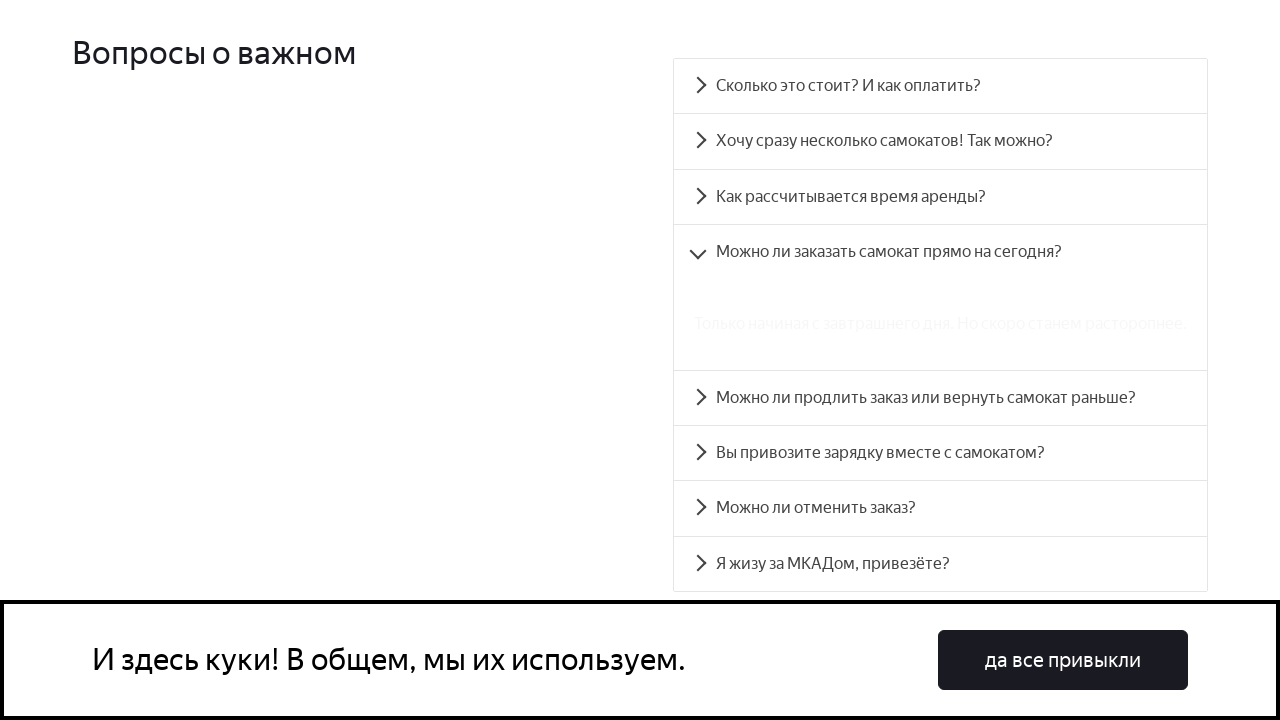

Waited 500ms for answer section to expand
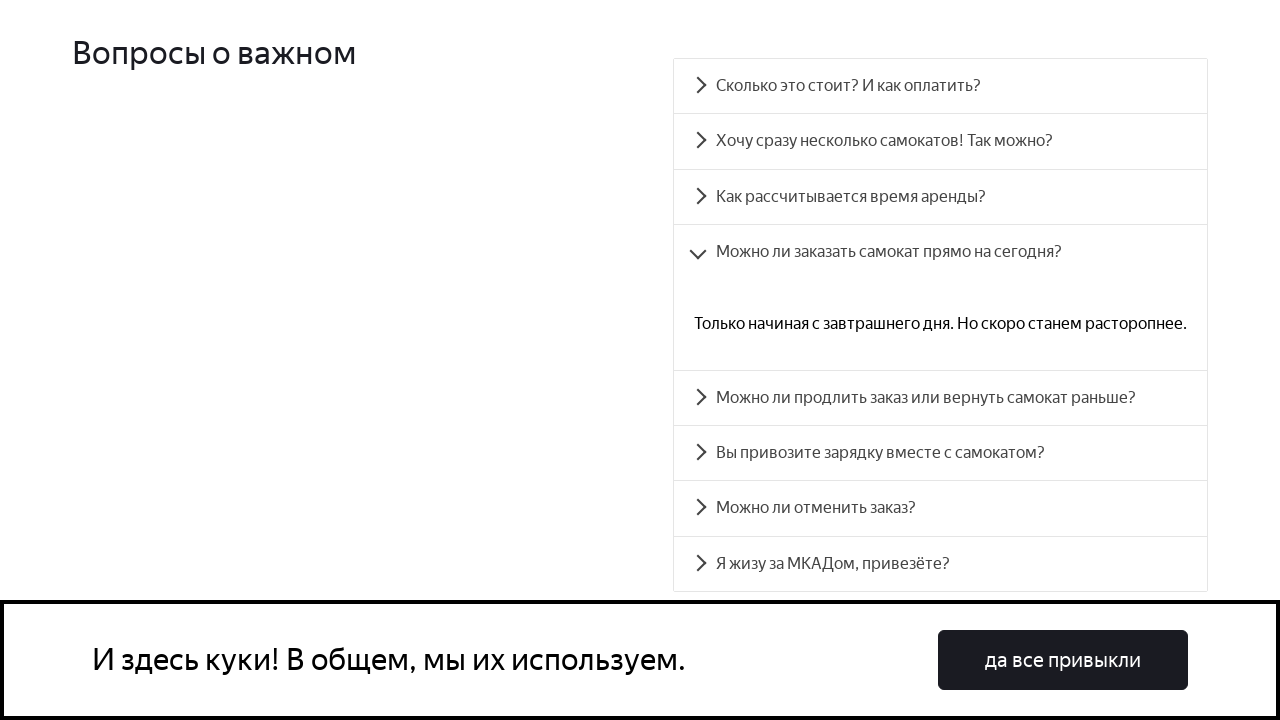

Clicked FAQ/Ask button to expand answer section
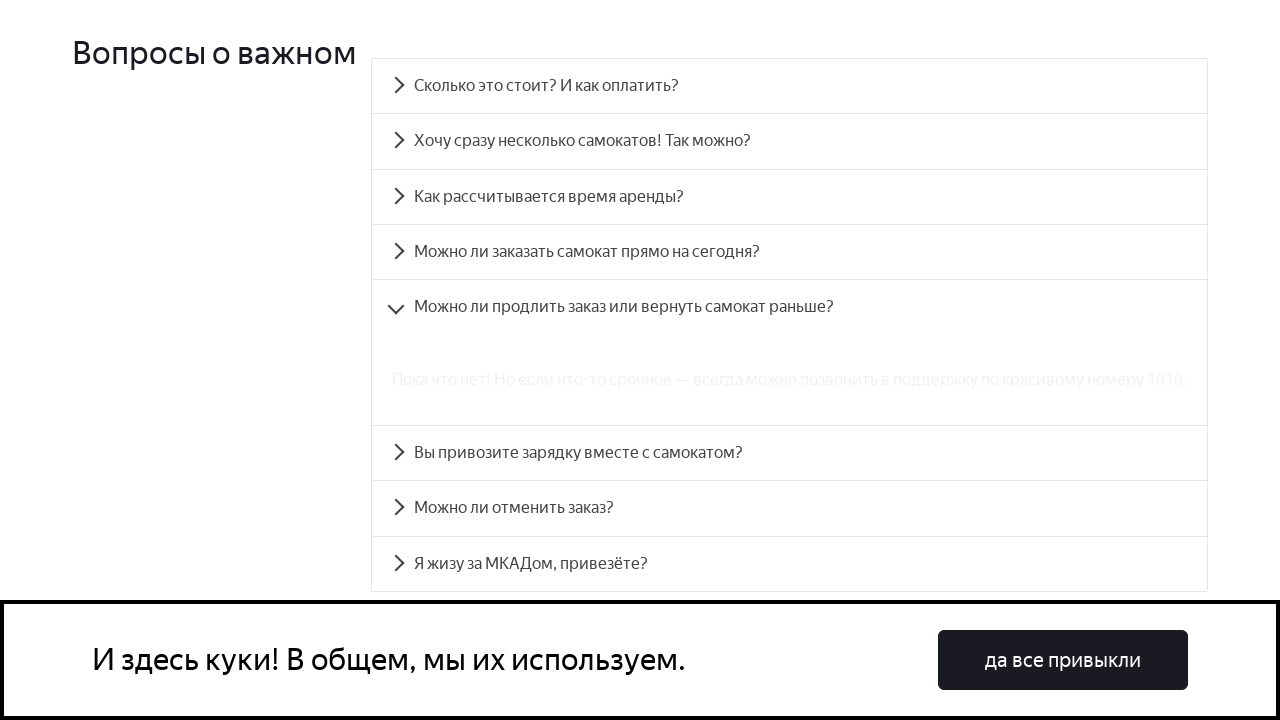

Waited 500ms for answer section to expand
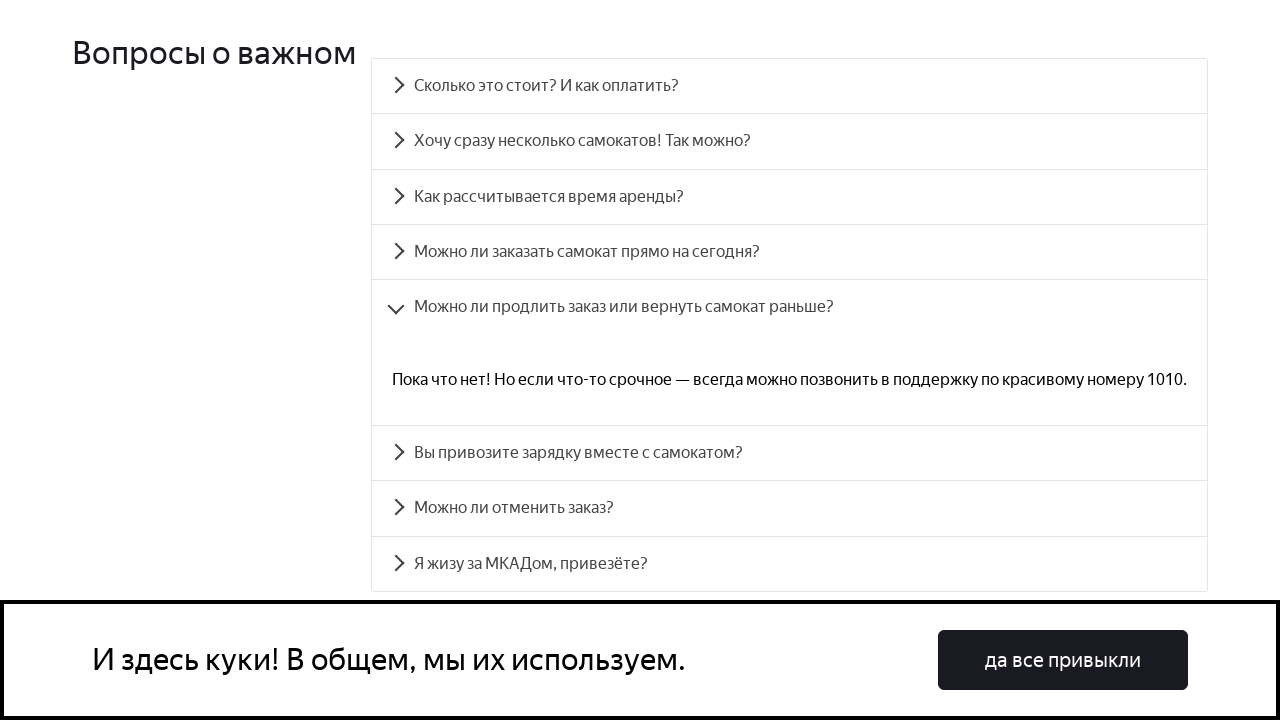

Clicked FAQ/Ask button to expand answer section
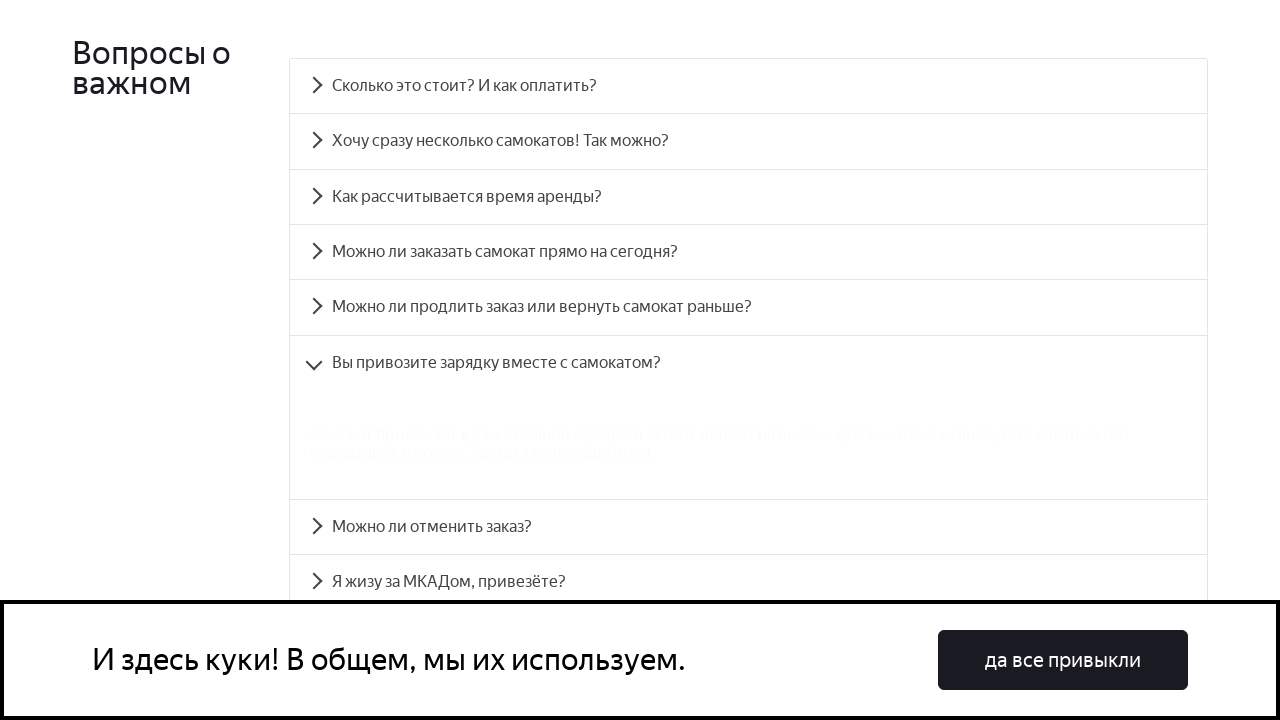

Waited 500ms for answer section to expand
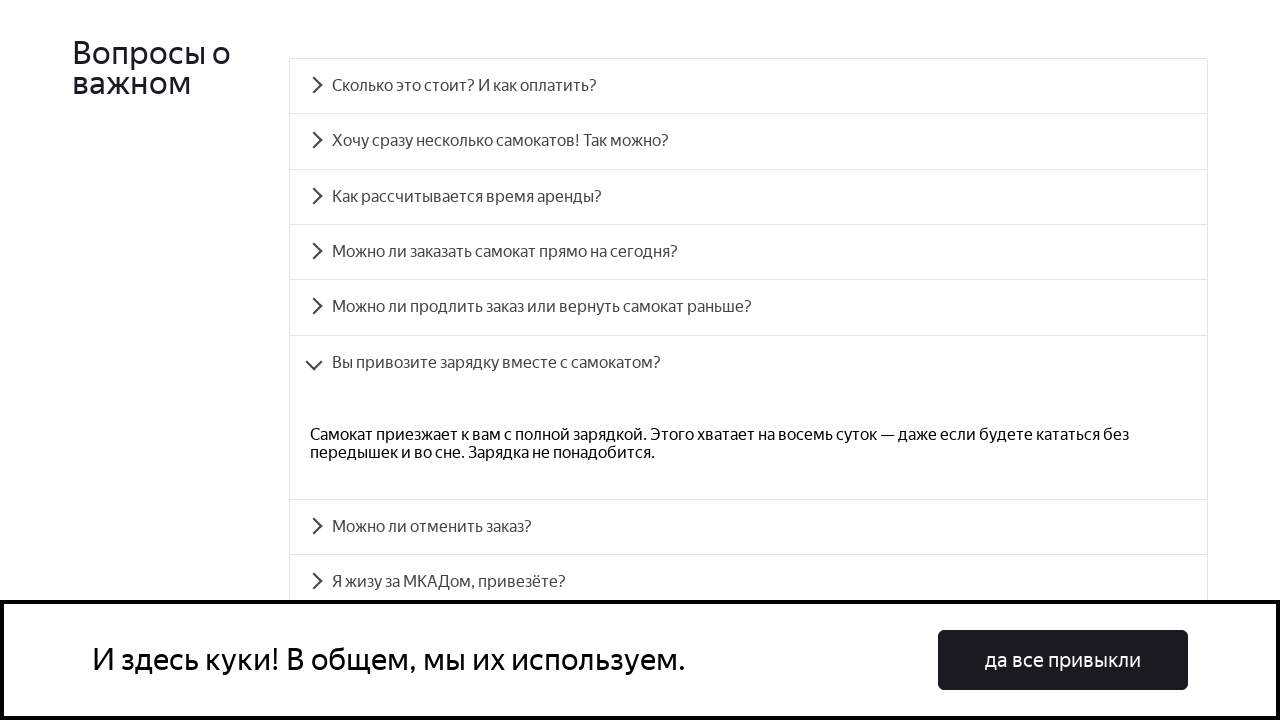

Clicked FAQ/Ask button to expand answer section
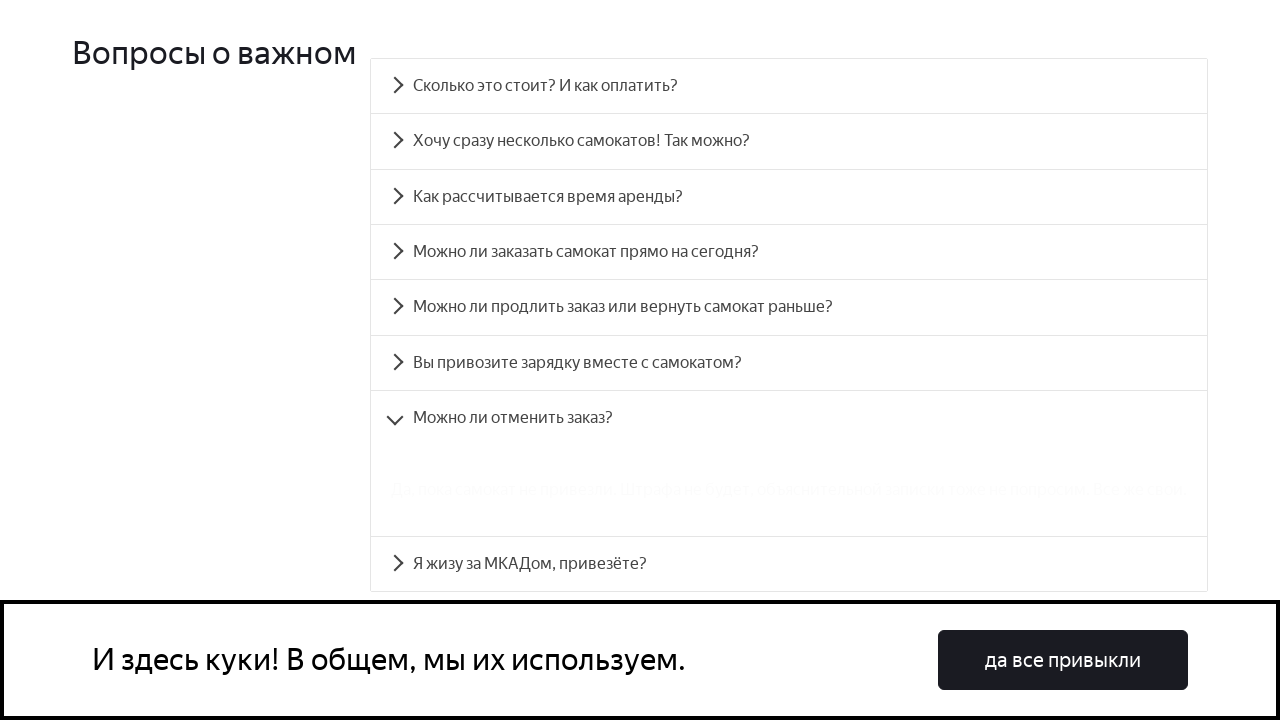

Waited 500ms for answer section to expand
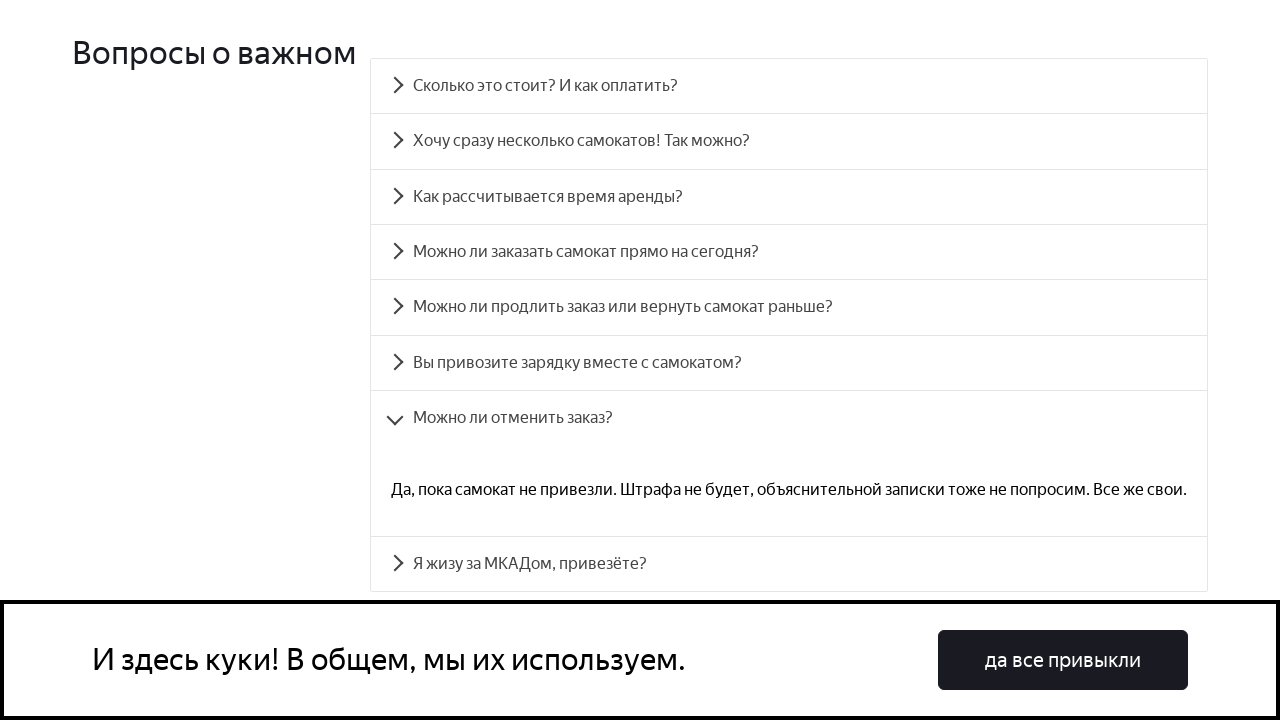

Clicked FAQ/Ask button to expand answer section
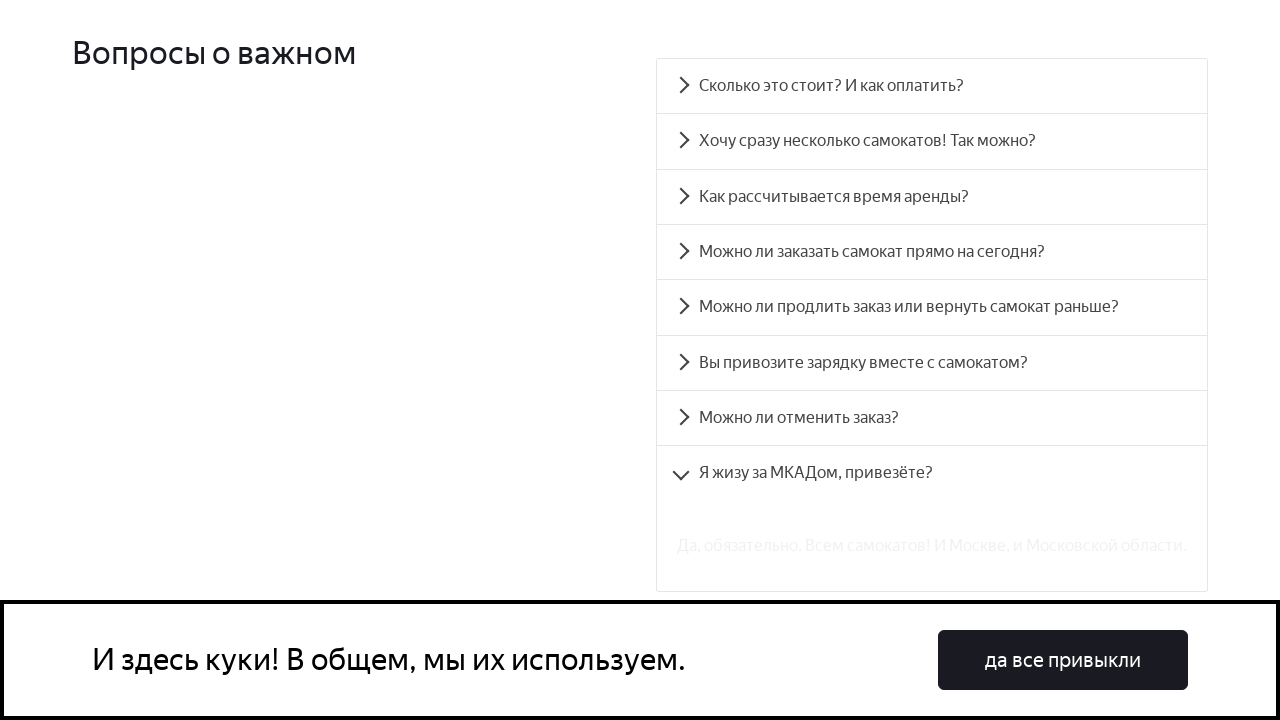

Waited 500ms for answer section to expand
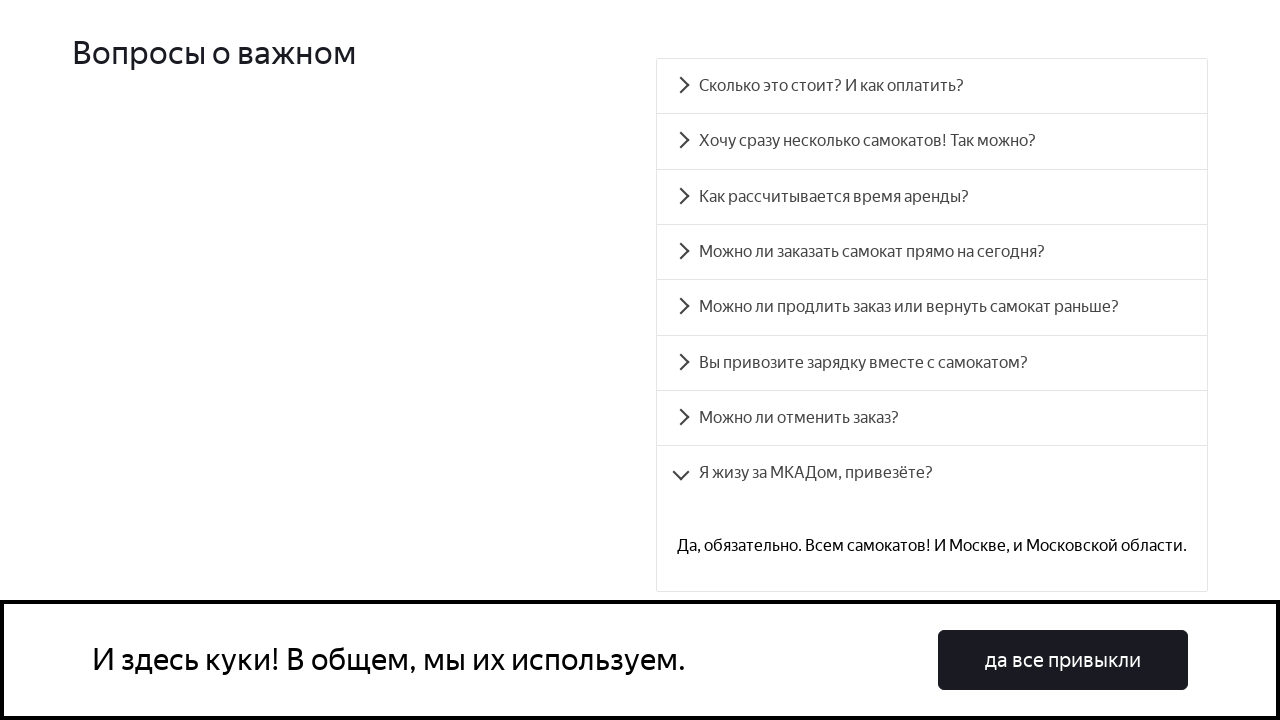

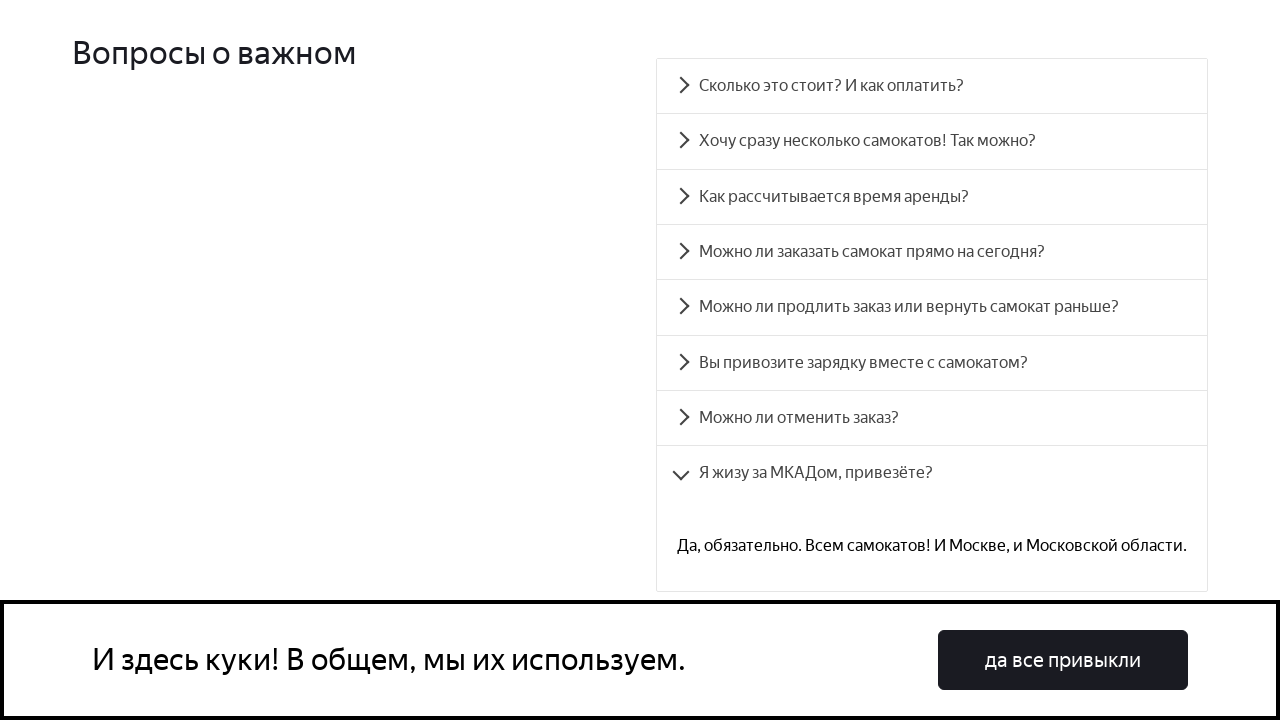